Tests user registration form by filling in all required fields and submitting the form

Starting URL: https://demoqa.com/register

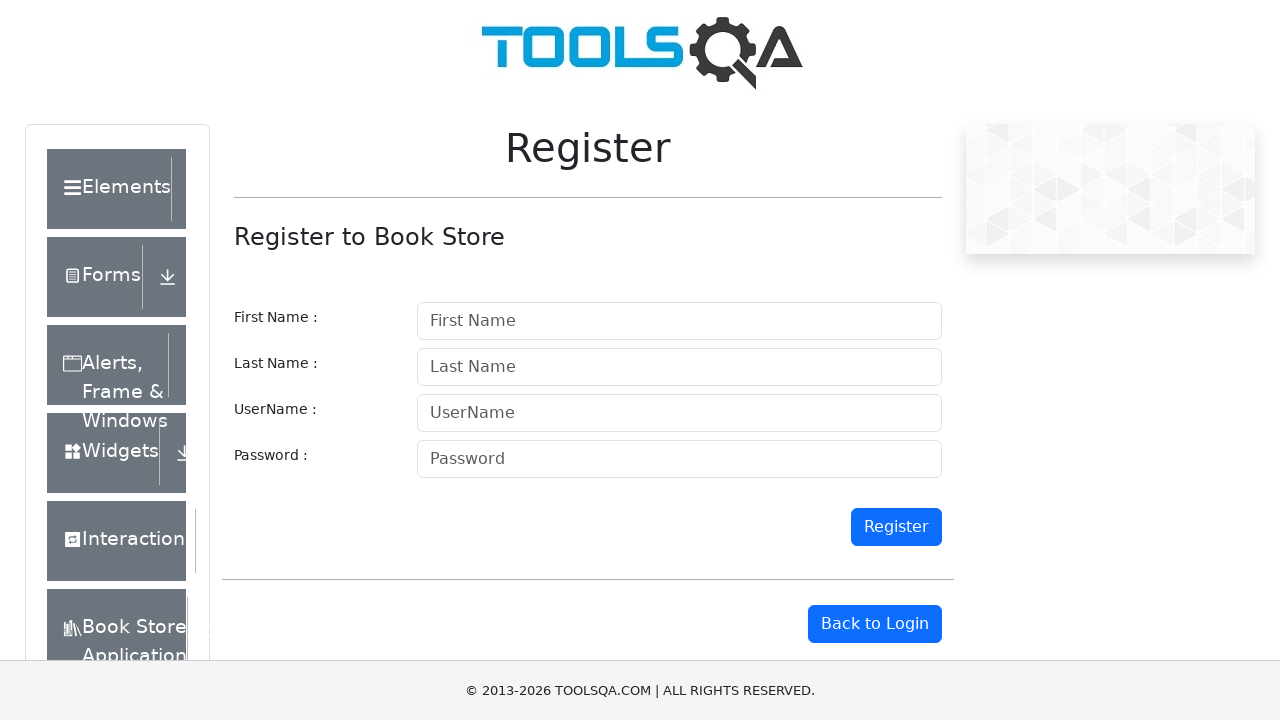

Filled first name field with 'John' on #firstname
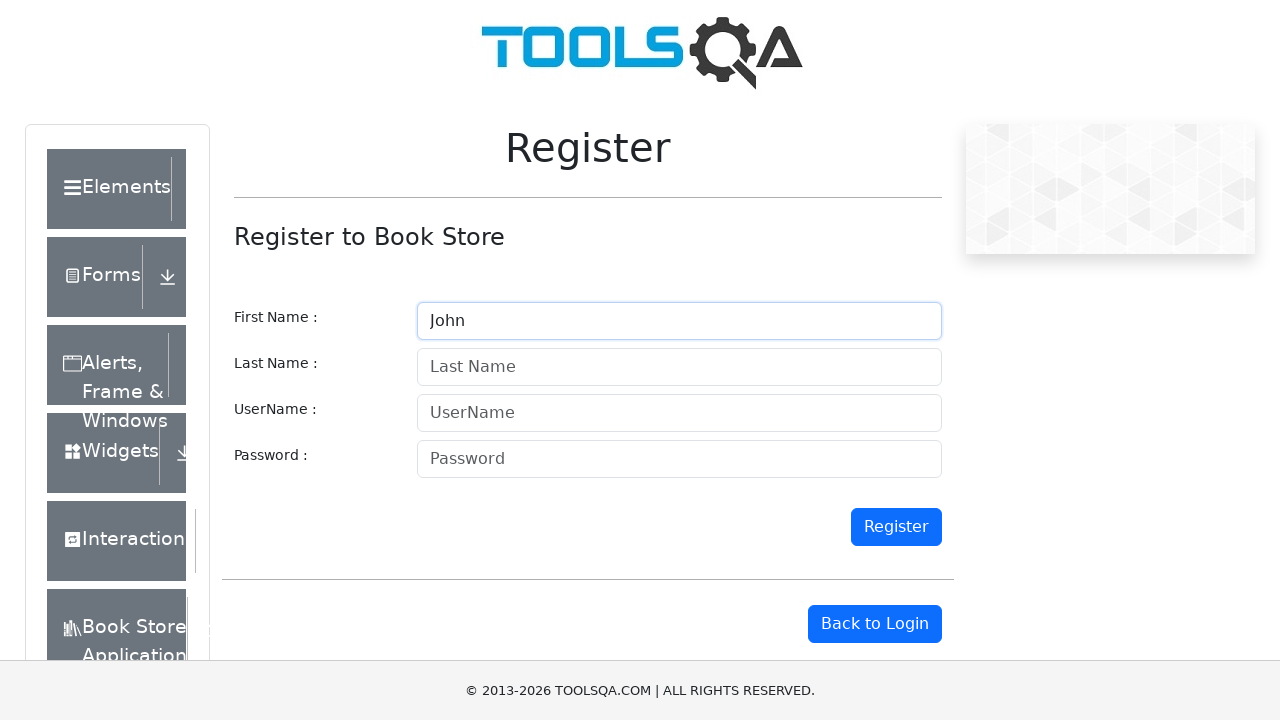

Filled last name field with 'Smith' on #lastname
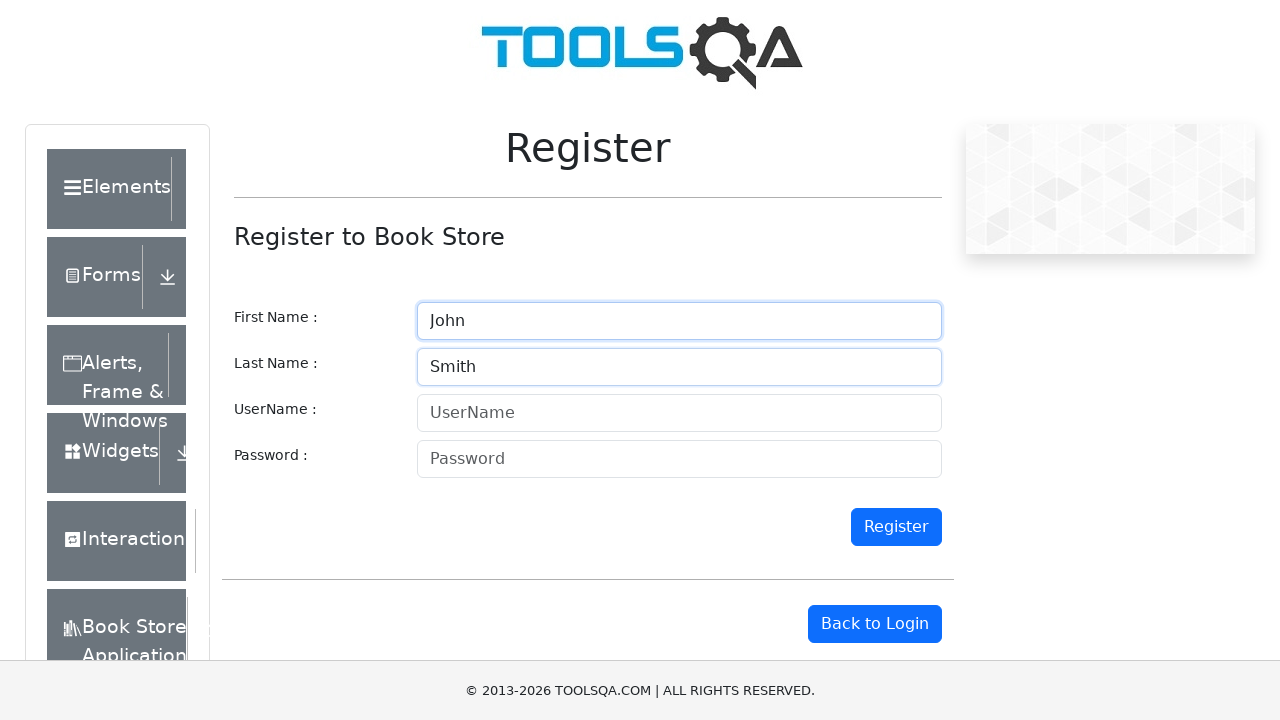

Filled username field with 'johnsmith2024' on #userName
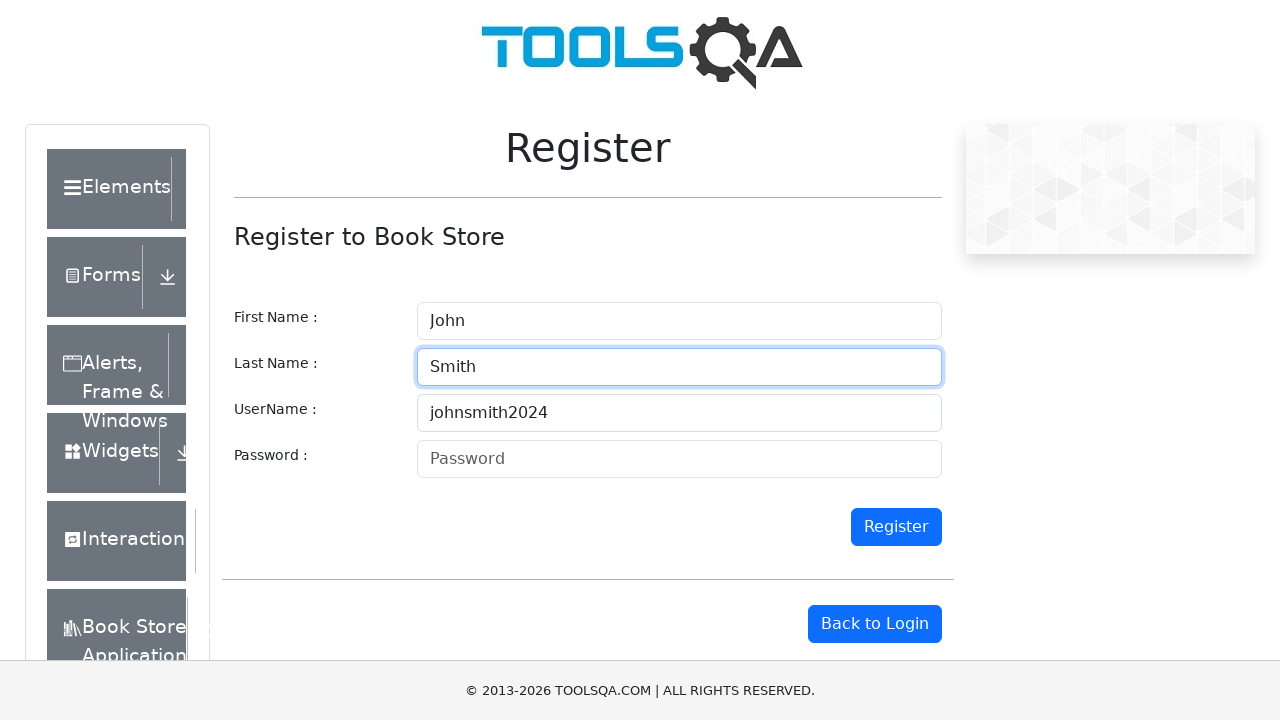

Filled password field with 'TestPass@123' on #password
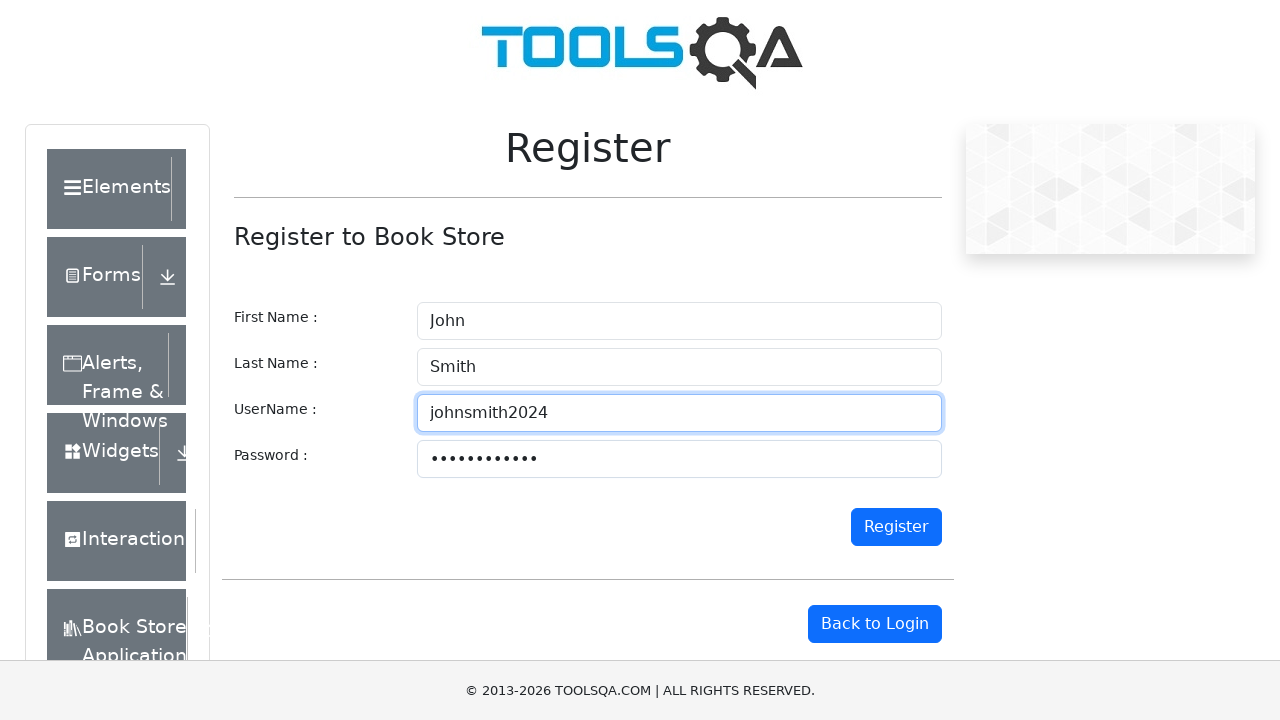

Scrolled down 250 pixels to make register button visible
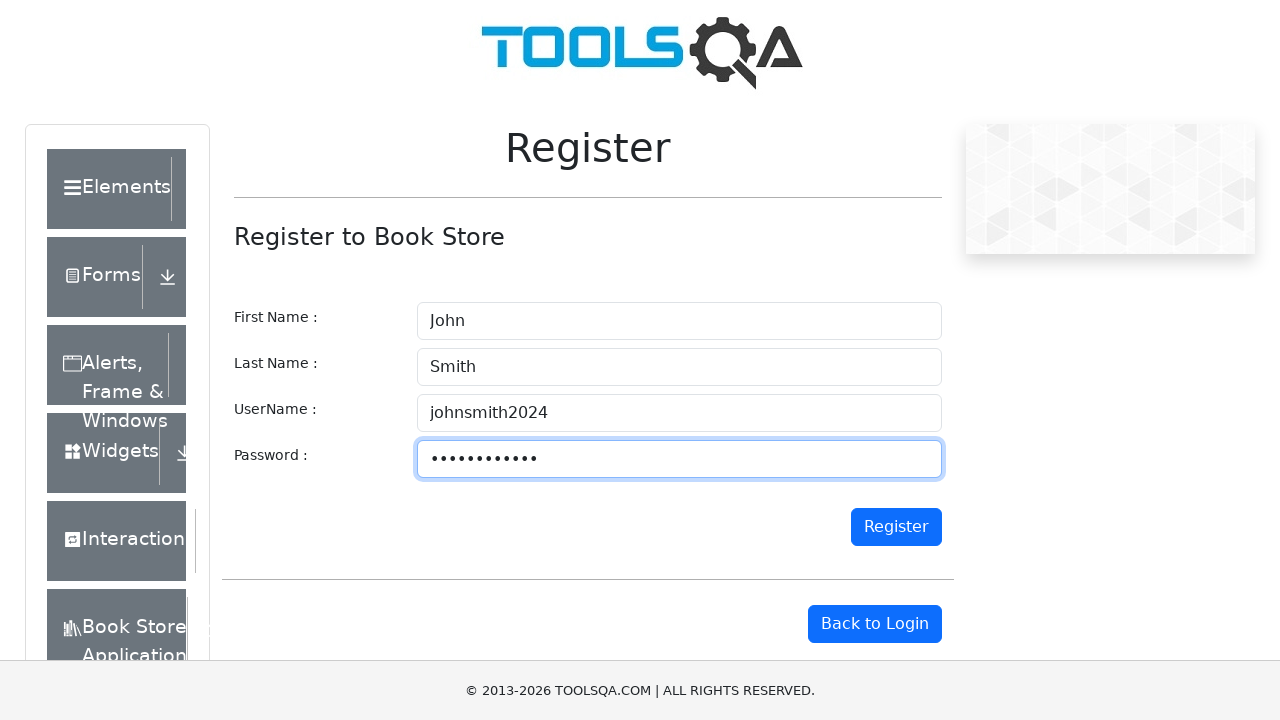

Clicked register button to submit the registration form at (896, 277) on #register
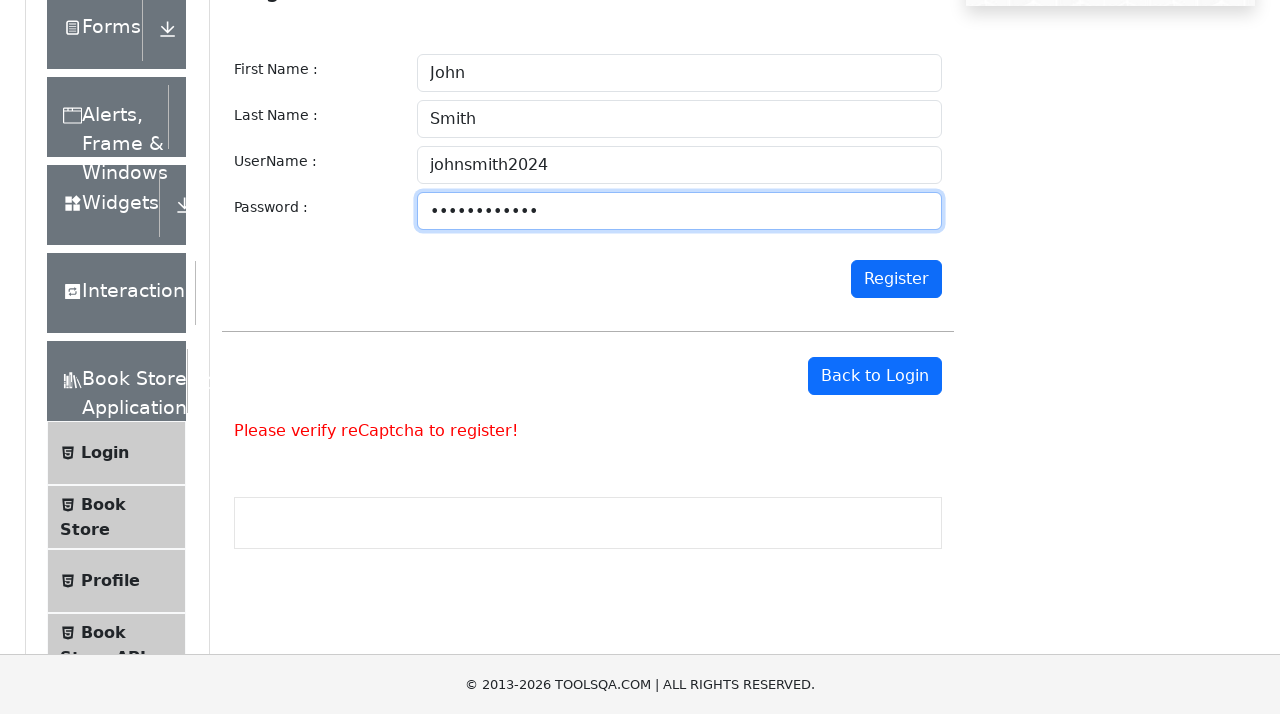

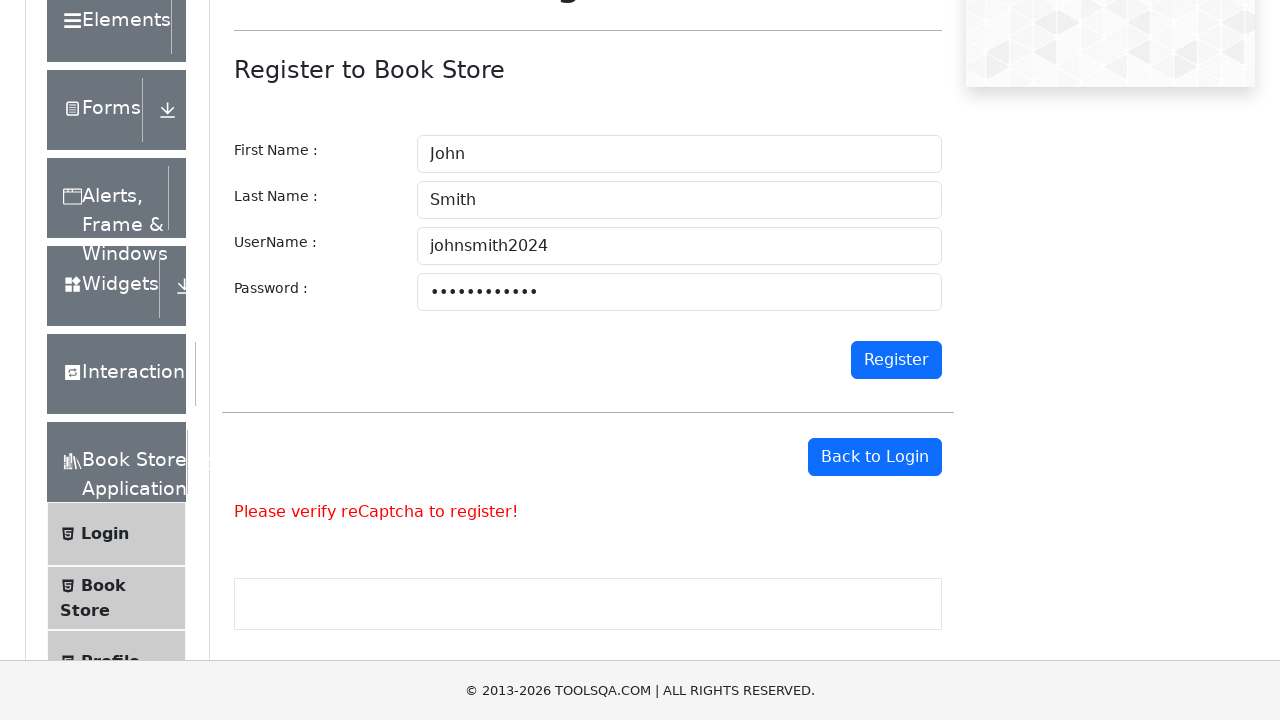